Tests search functionality by entering a Russian company name and verifying relevant autocomplete suggestions appear

Starting URL: https://zachestnyibiznes.ru/

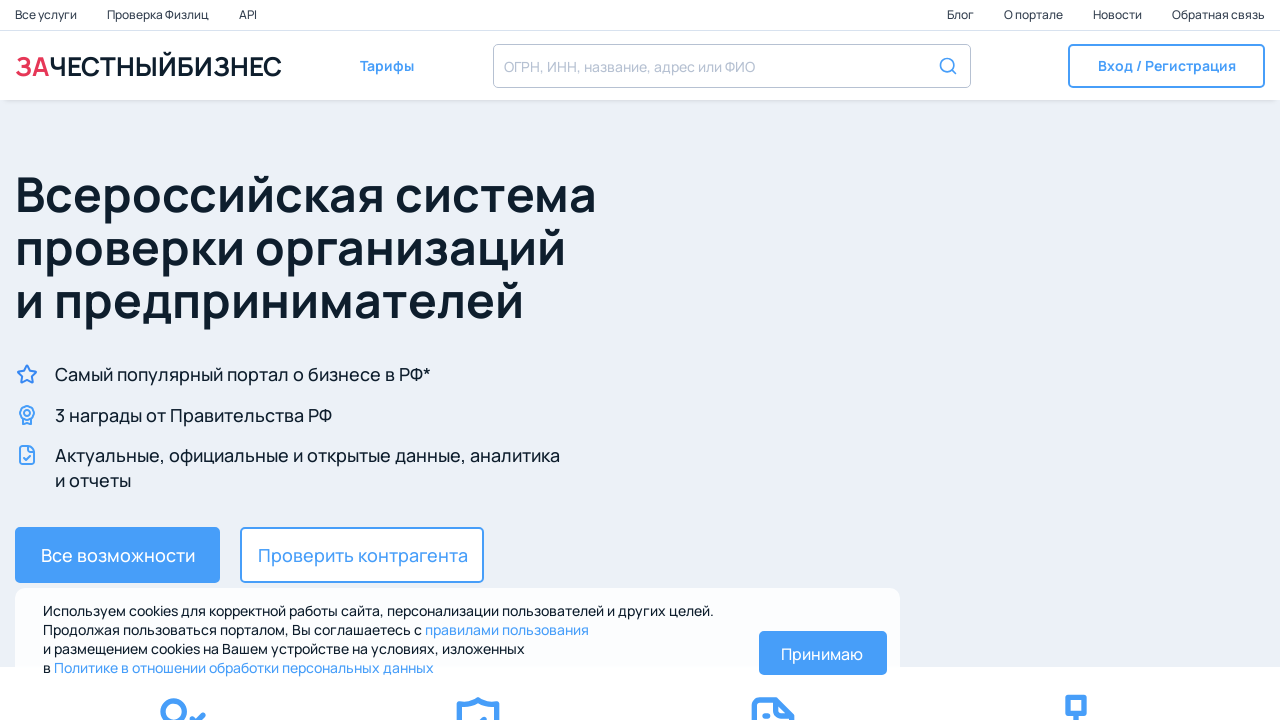

Clicked on search input field at (714, 66) on internal:role=searchbox[name="Submit"i]
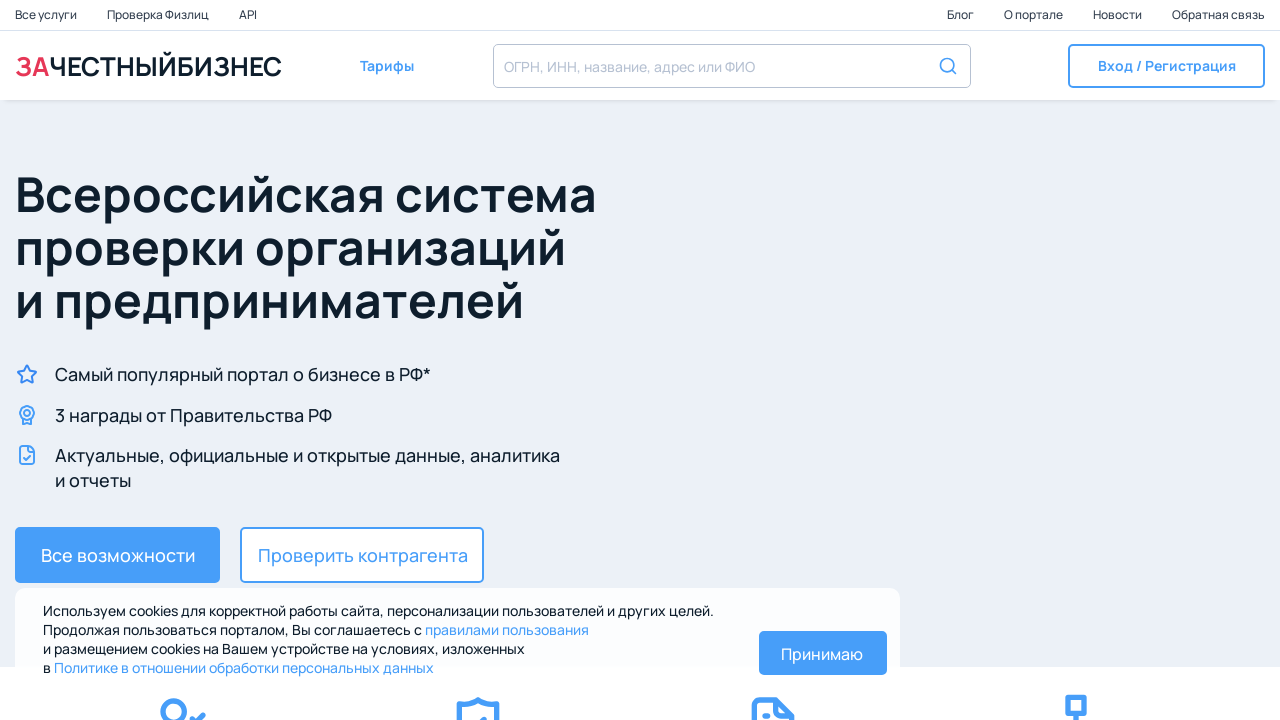

Filled search field with Russian company name 'Мост' on internal:role=searchbox[name="Submit"i]
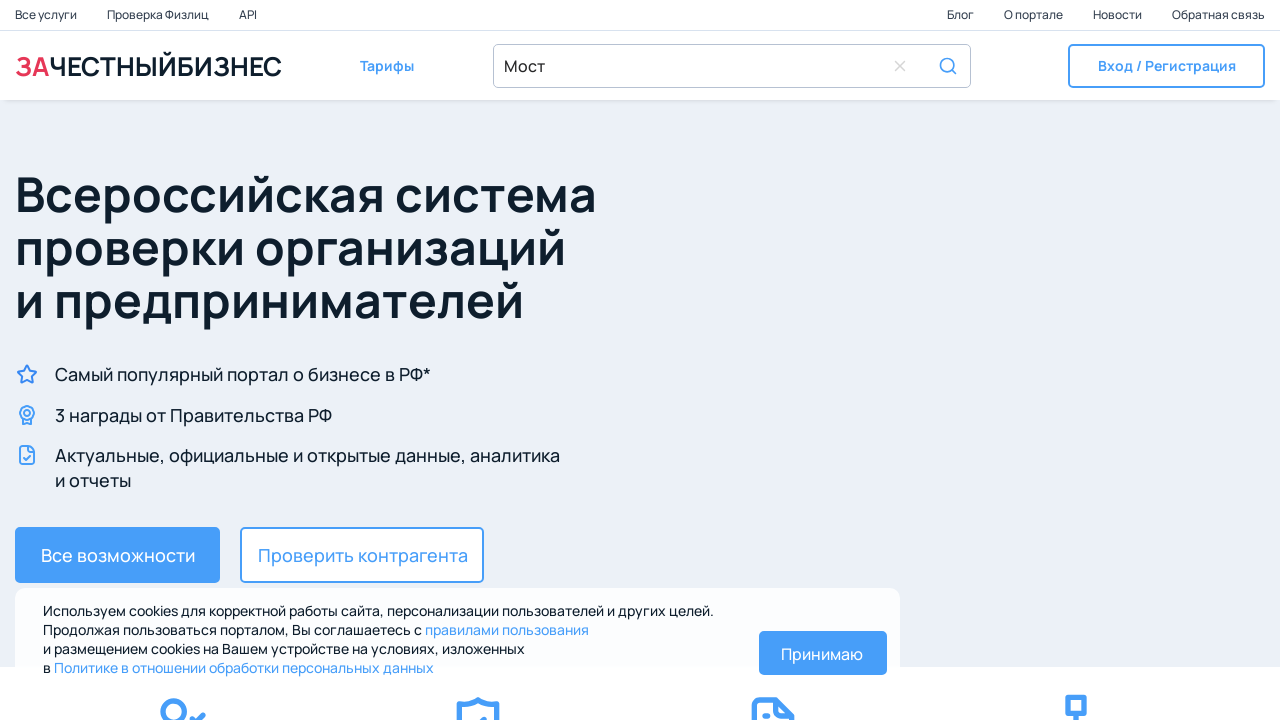

Waited 2 seconds for autocomplete suggestions to load
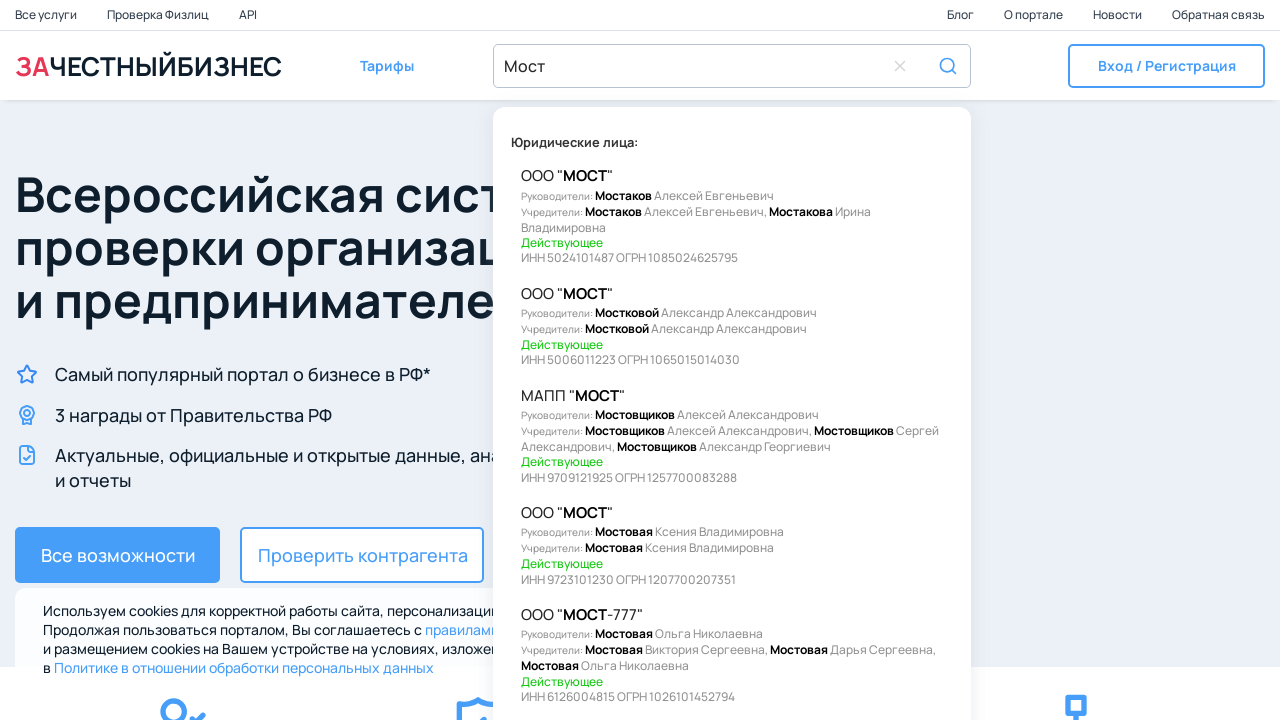

Verified autocomplete suggestion with matching Russian company name appeared
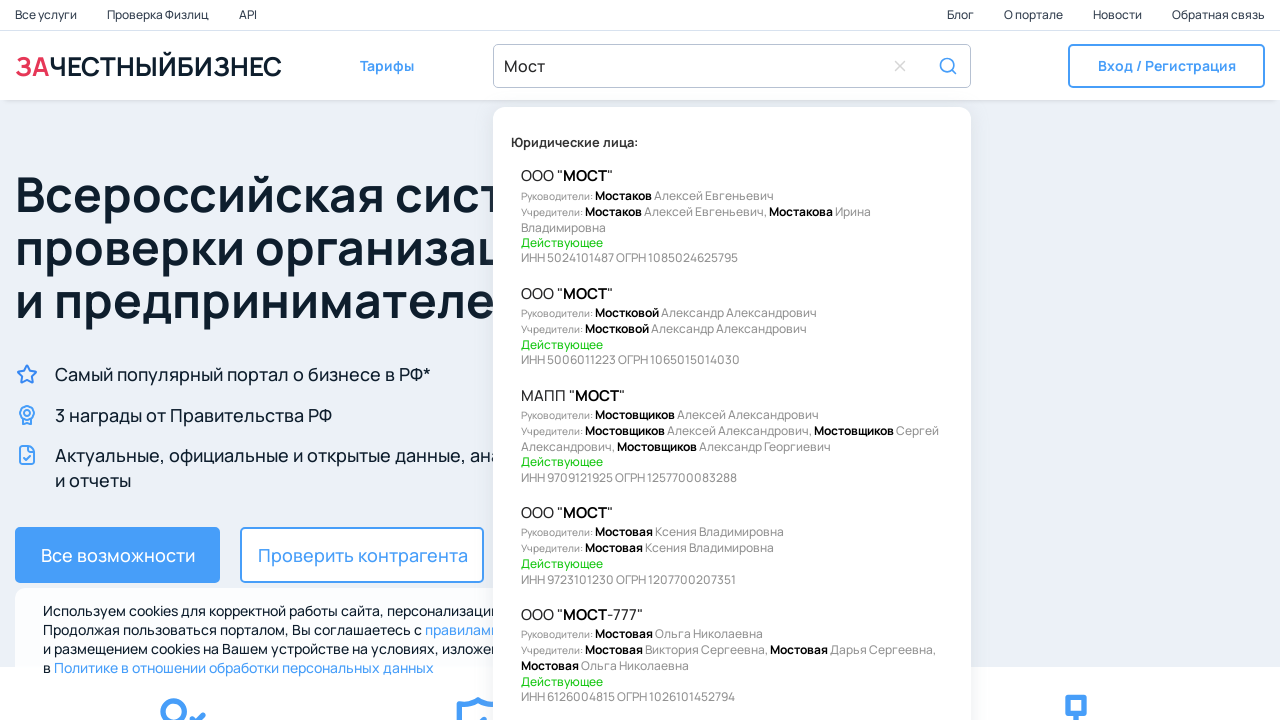

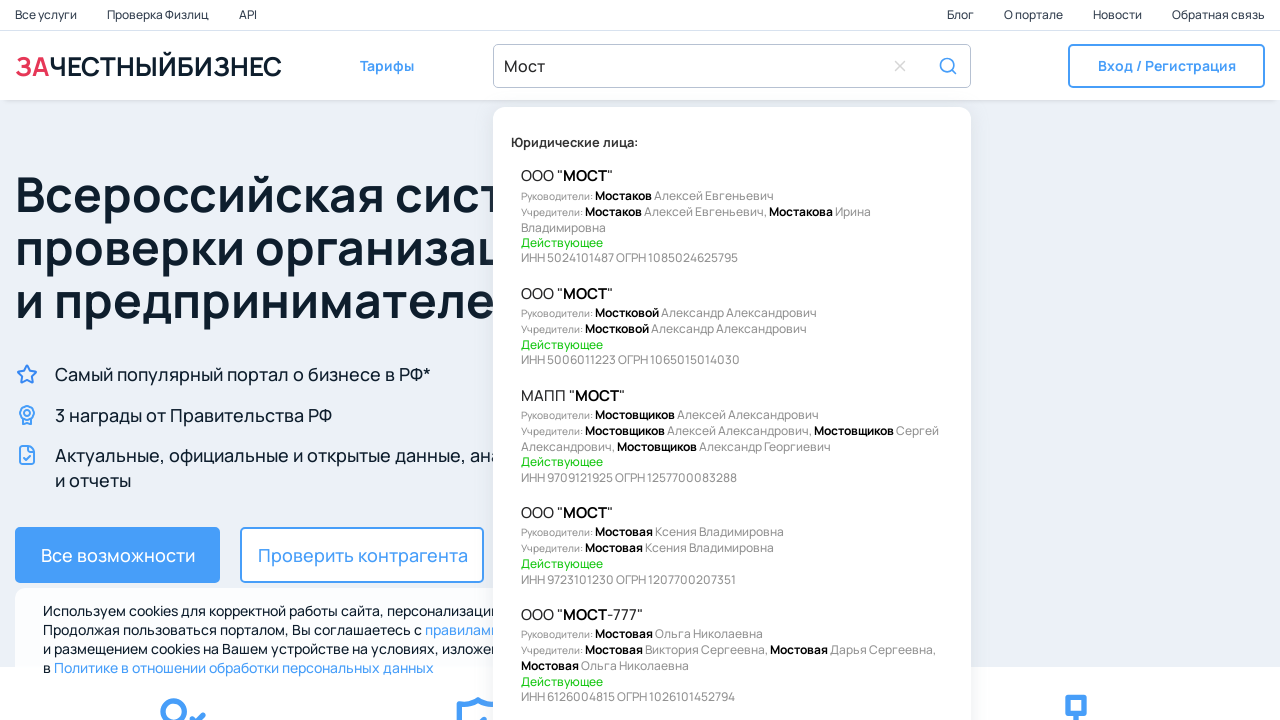